Tests browser back button navigation between All, Active, and Completed filter views in the todo app

Starting URL: https://demo.playwright.dev/todomvc

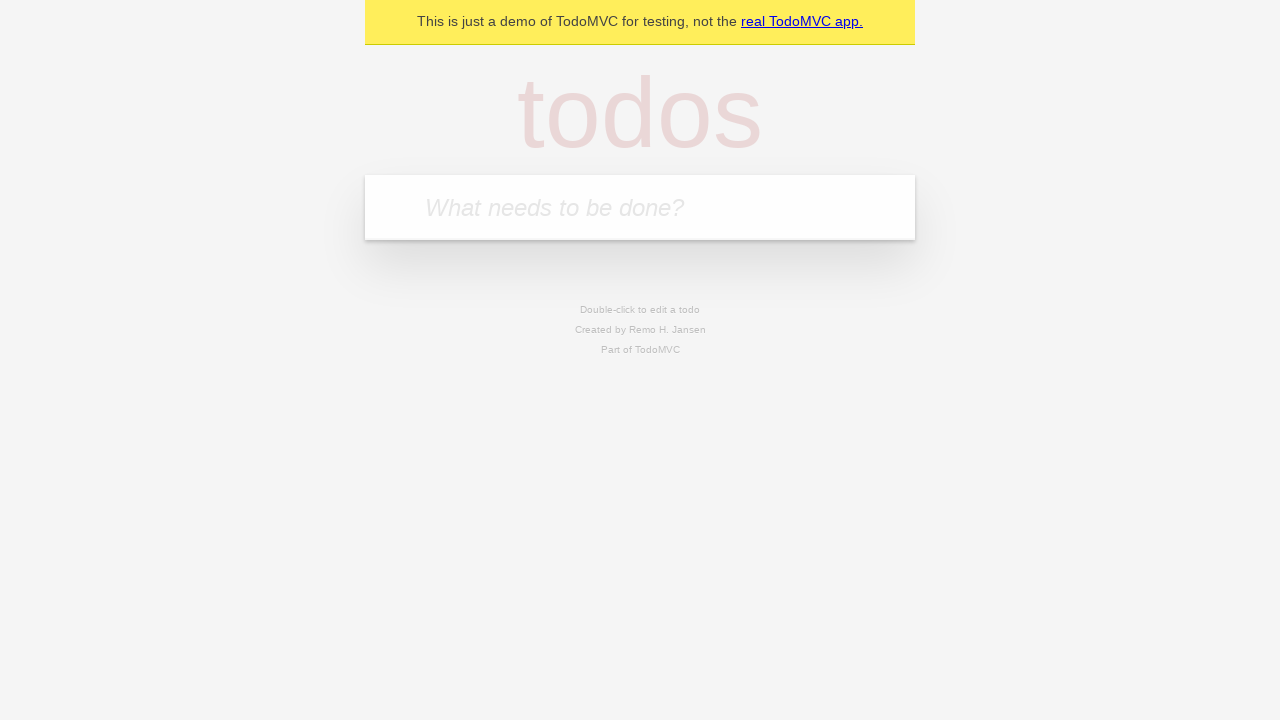

Filled new todo field with 'buy some cheese' on .new-todo
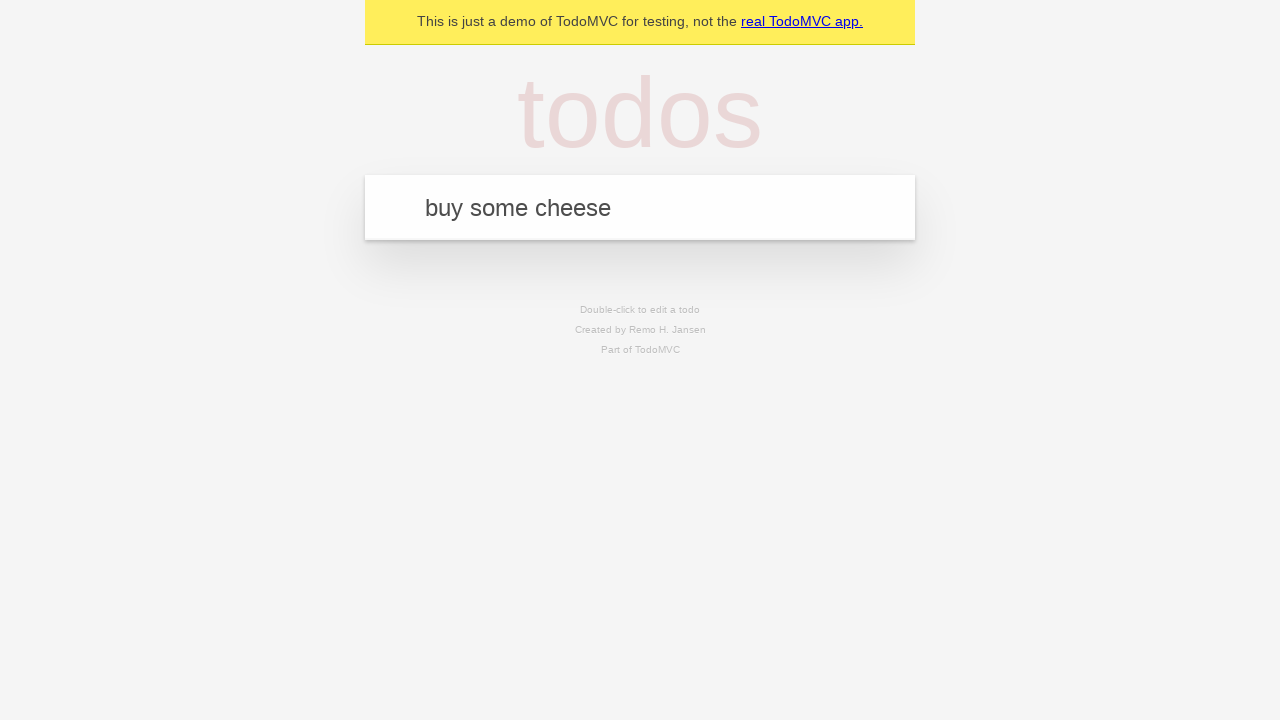

Pressed Enter to create todo 'buy some cheese' on .new-todo
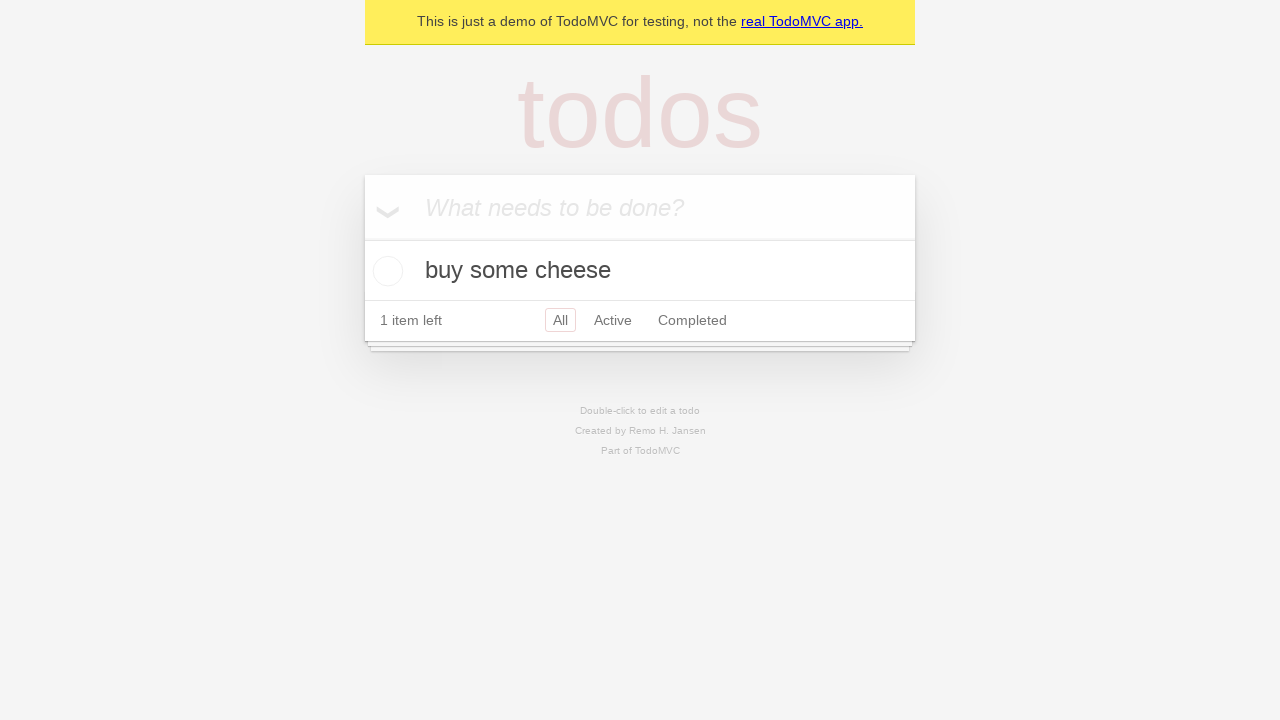

Filled new todo field with 'feed the cat' on .new-todo
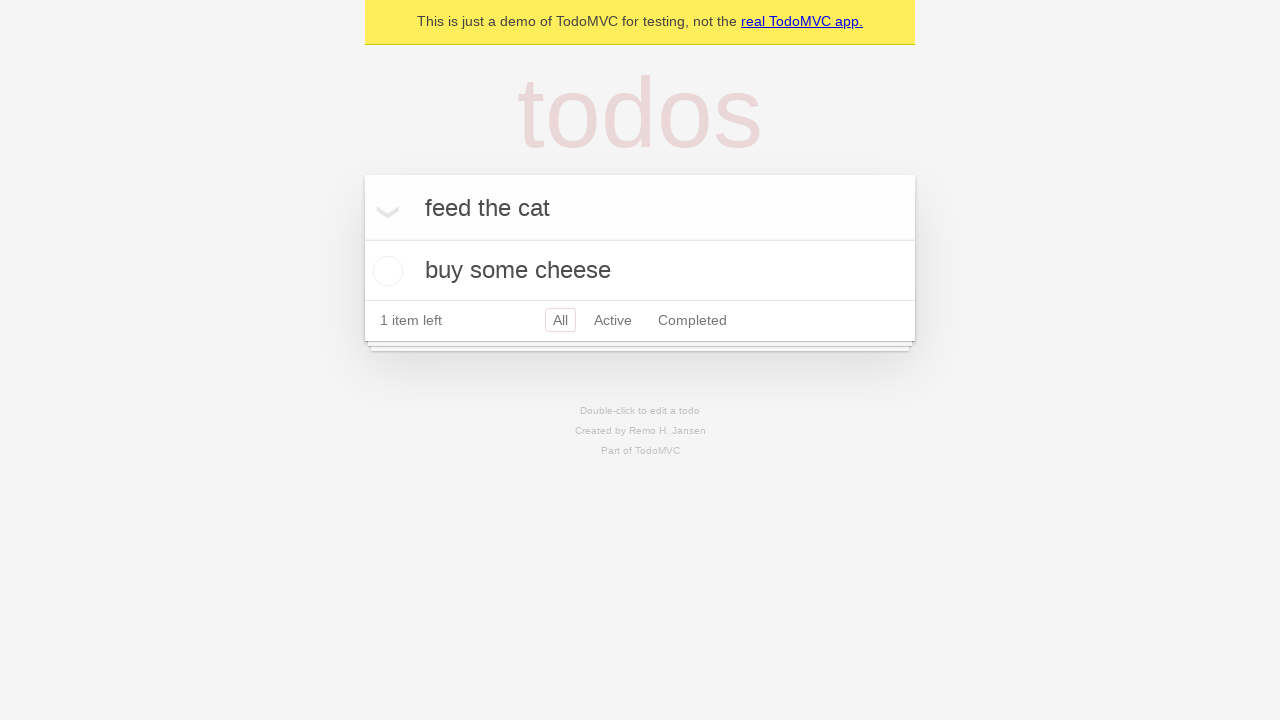

Pressed Enter to create todo 'feed the cat' on .new-todo
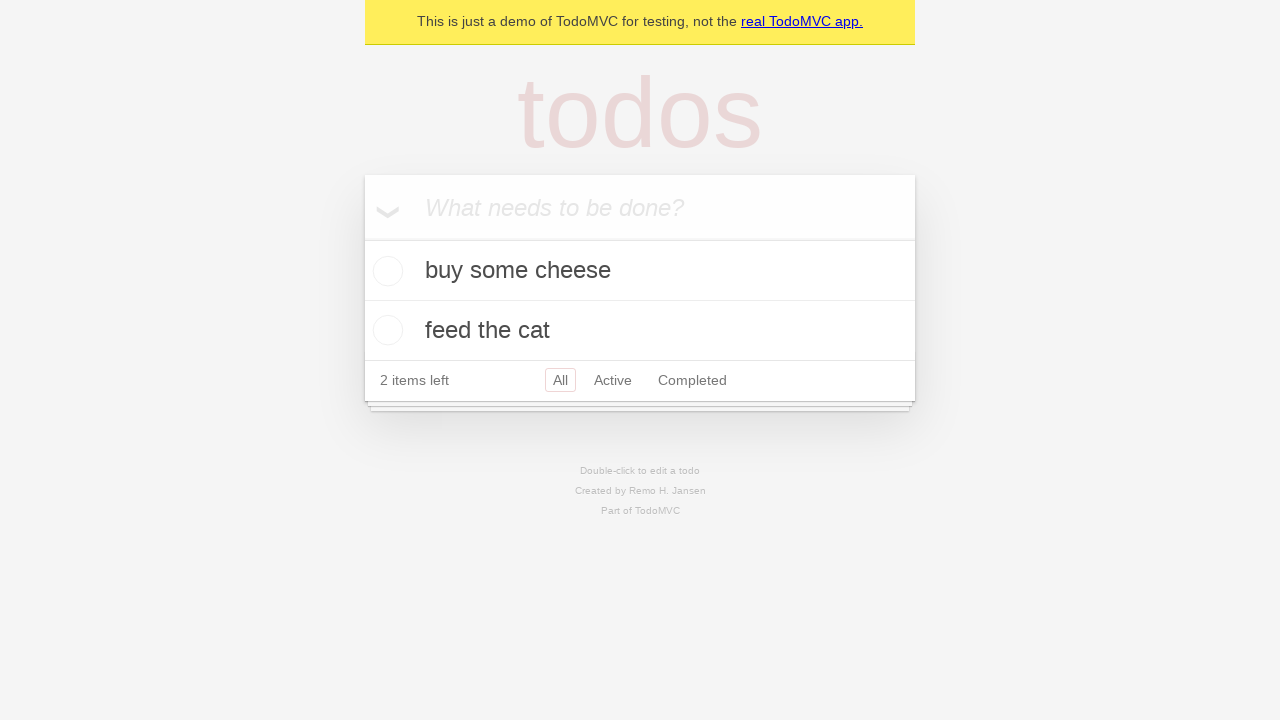

Filled new todo field with 'book a doctors appointment' on .new-todo
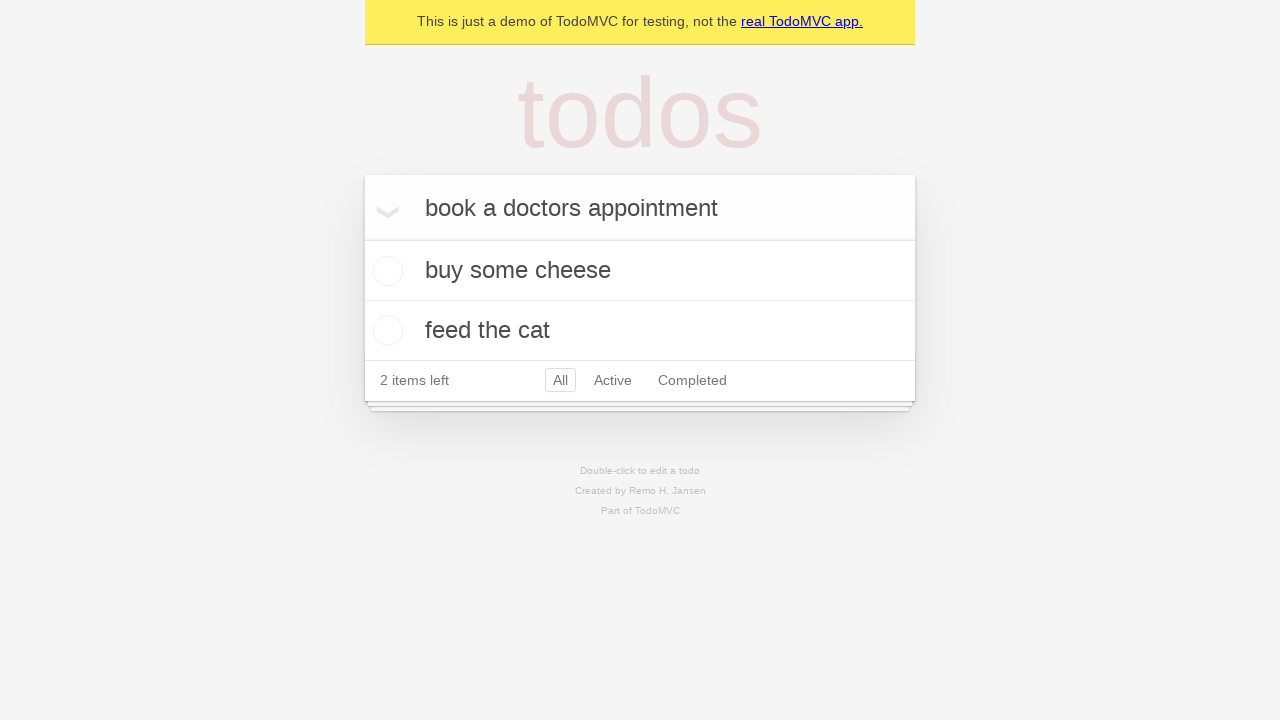

Pressed Enter to create todo 'book a doctors appointment' on .new-todo
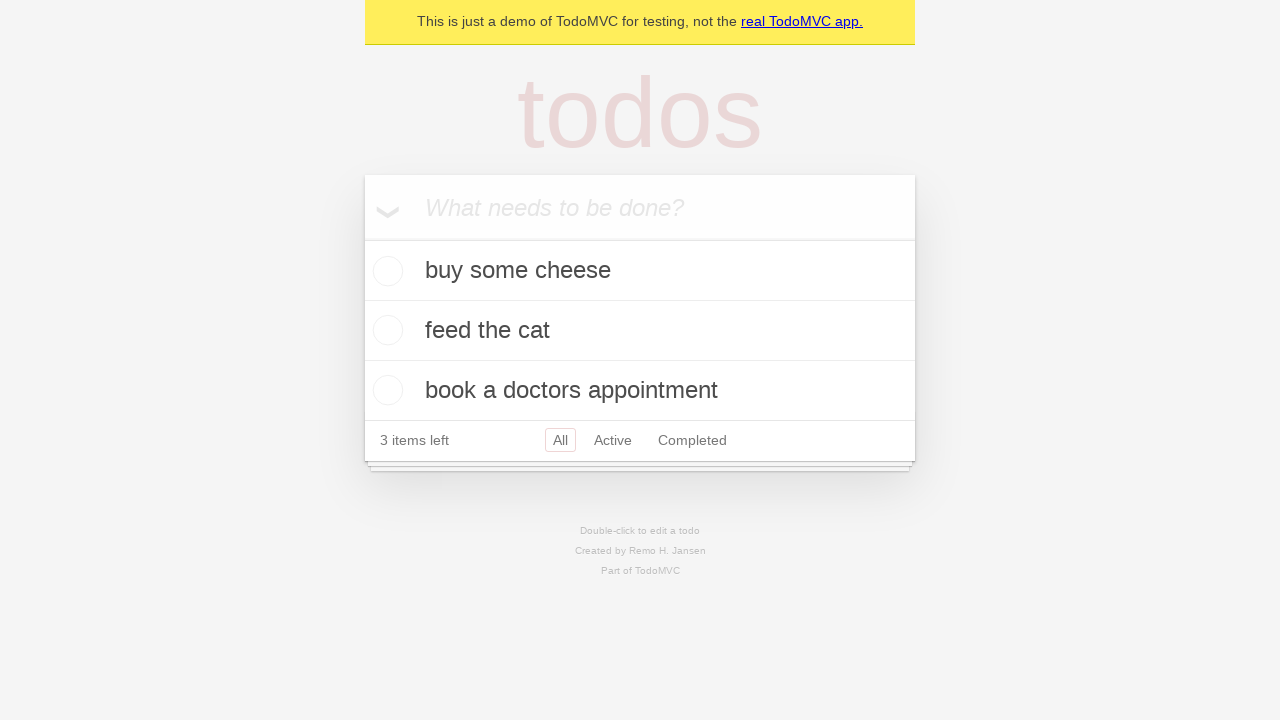

Waited for todo items to be rendered
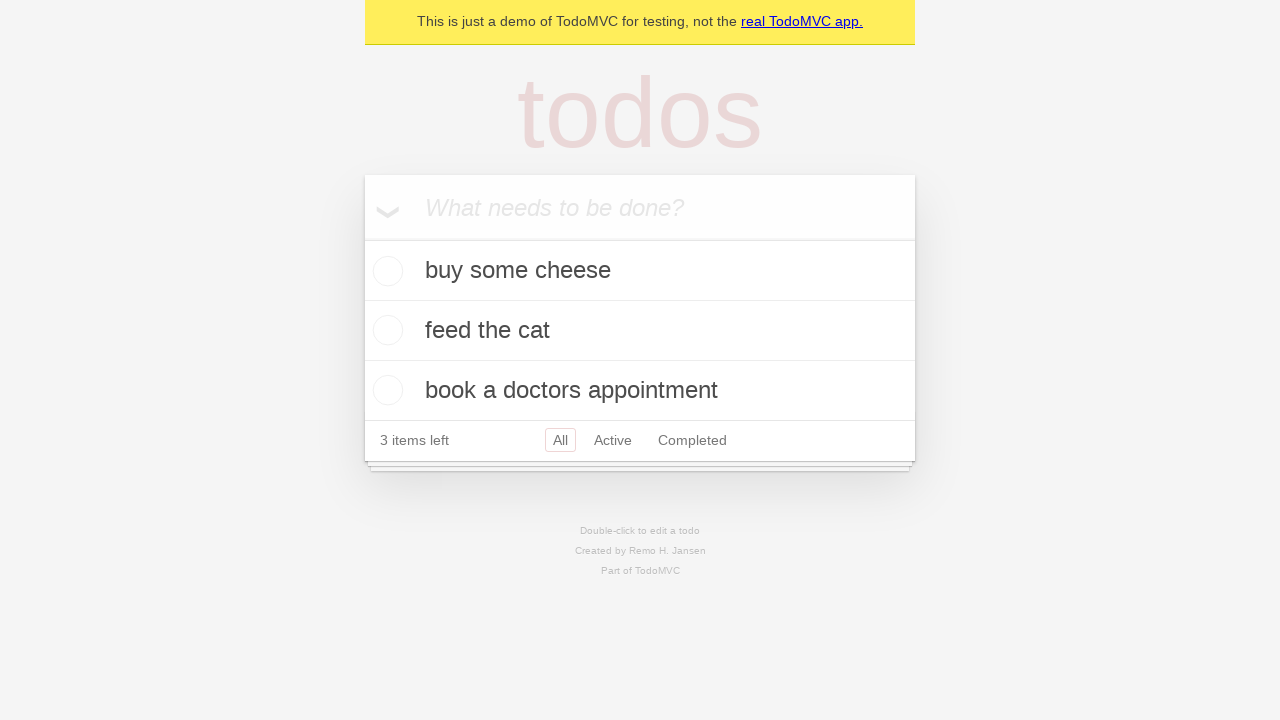

Checked the second todo item to mark it as complete at (385, 330) on internal:testid=[data-testid="todo-item"s] >> nth=1 >> internal:role=checkbox
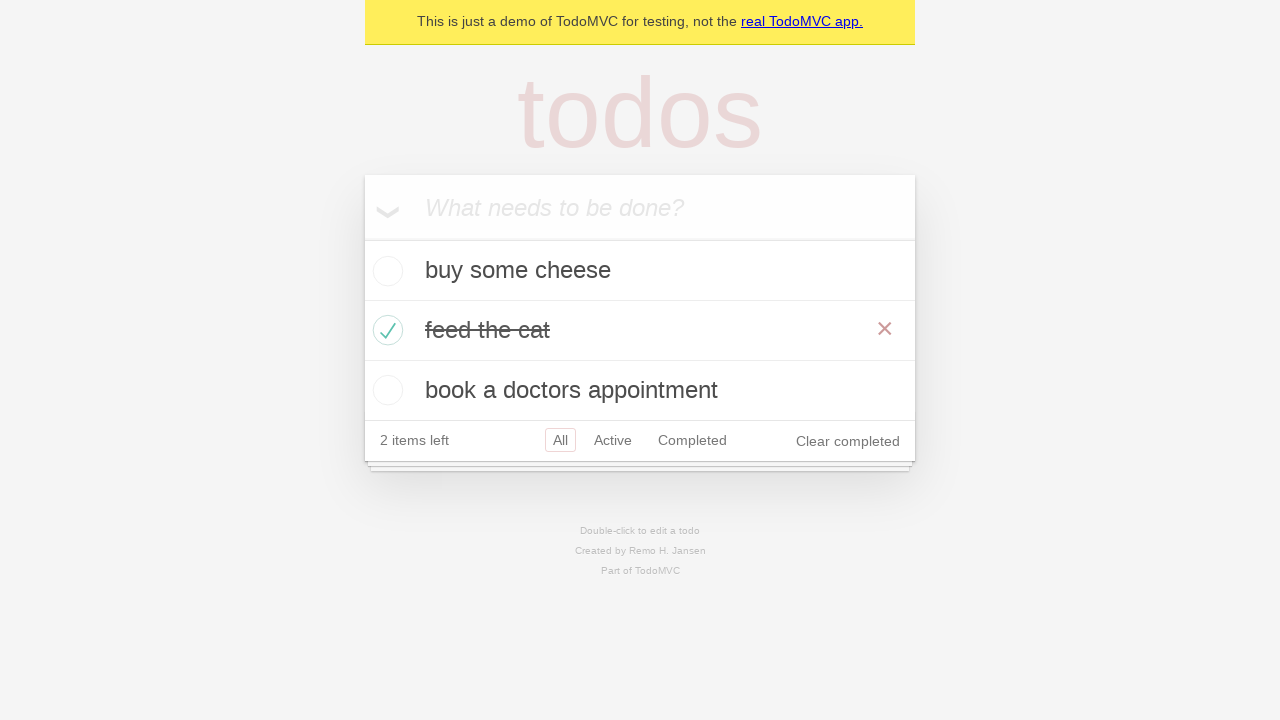

Clicked 'All' filter link to show all todo items at (560, 440) on internal:role=link[name="All"i]
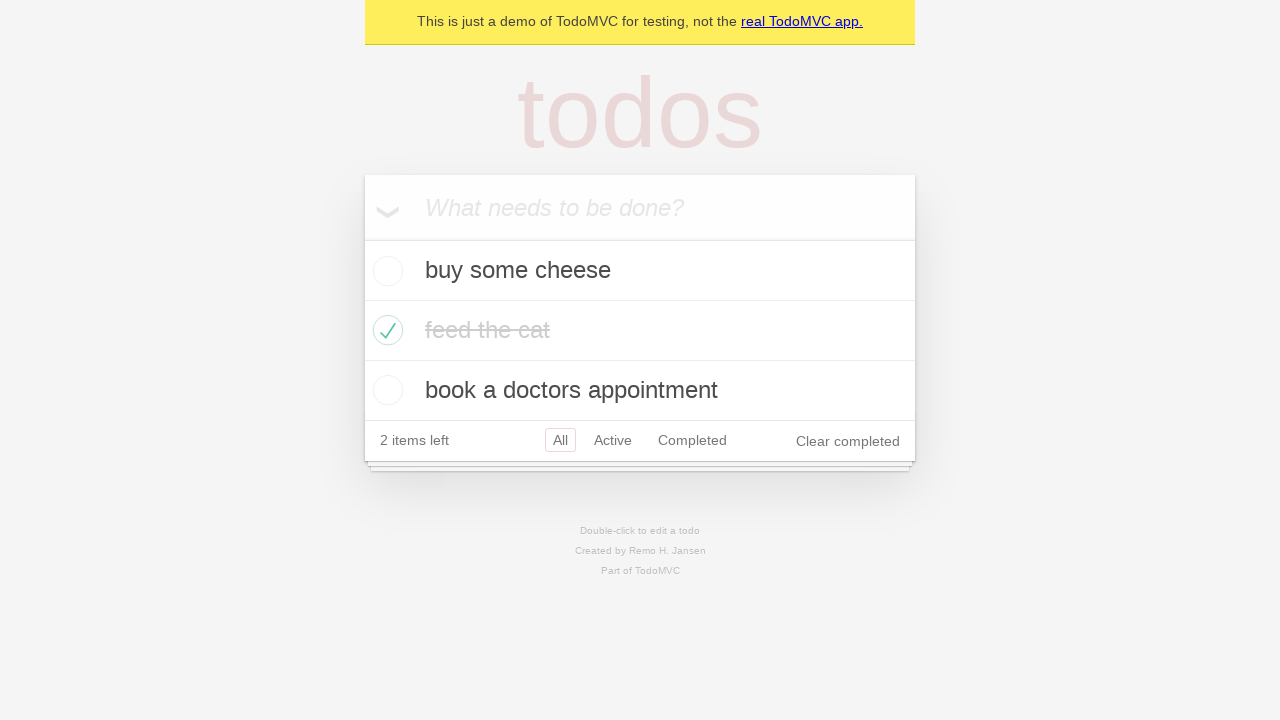

Clicked 'Active' filter link to show only active todo items at (613, 440) on internal:role=link[name="Active"i]
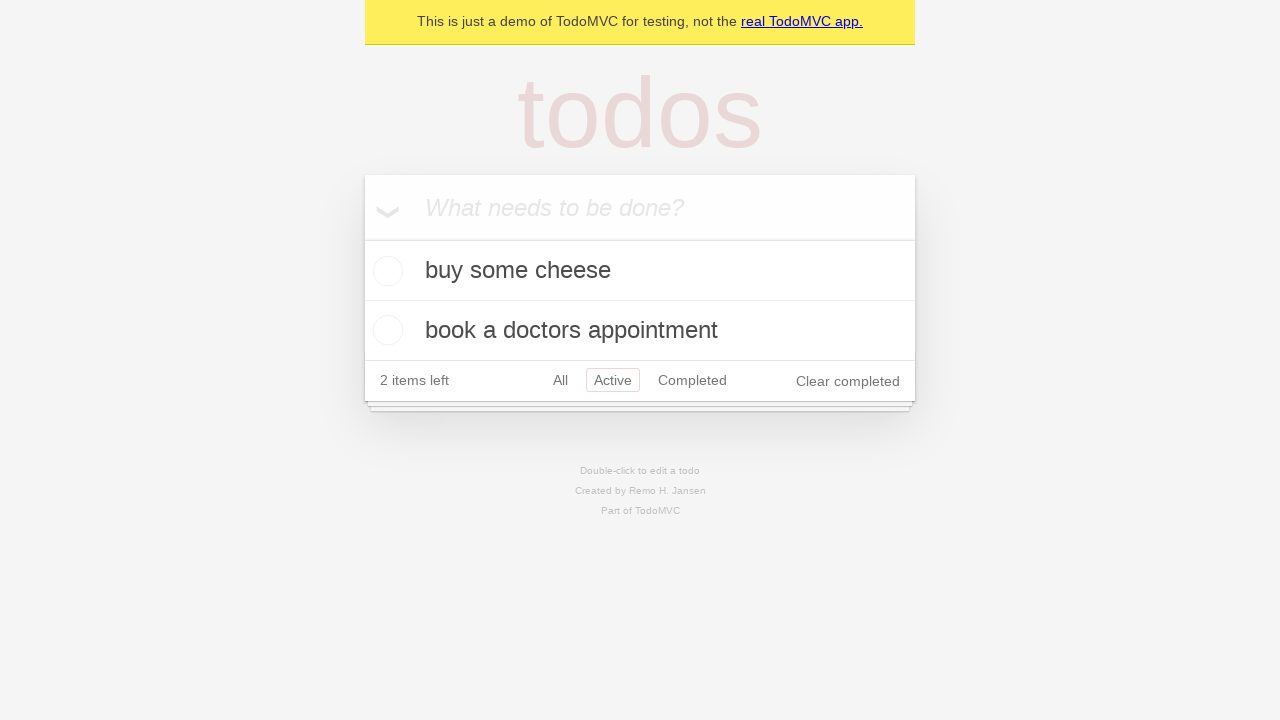

Clicked 'Completed' filter link to show only completed todo items at (692, 380) on internal:role=link[name="Completed"i]
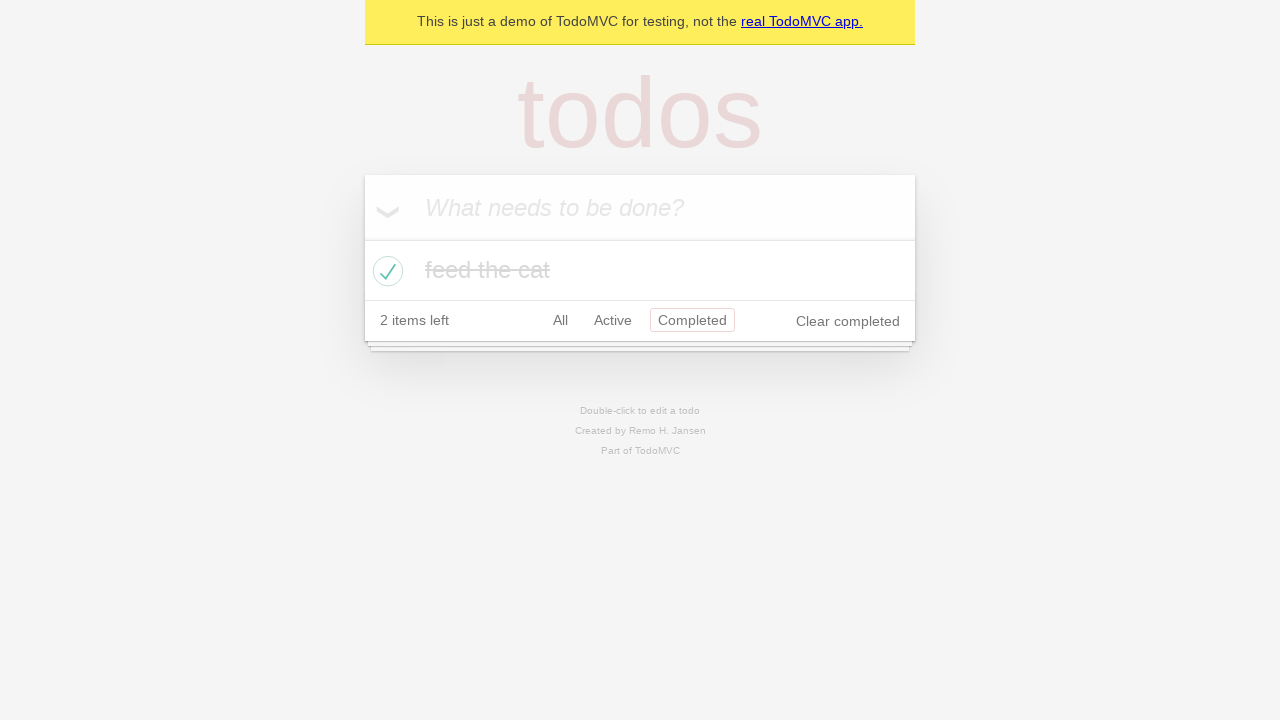

Navigated back to Active filter view using browser back button
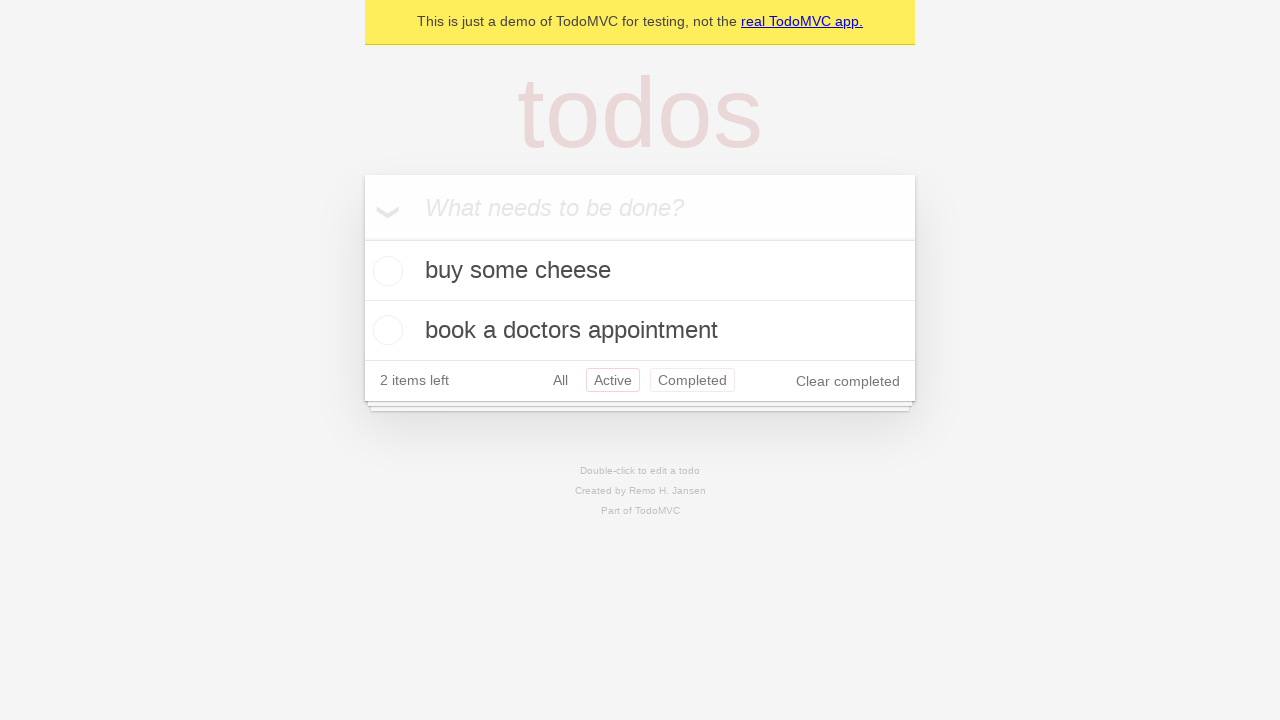

Navigated back to All filter view using browser back button
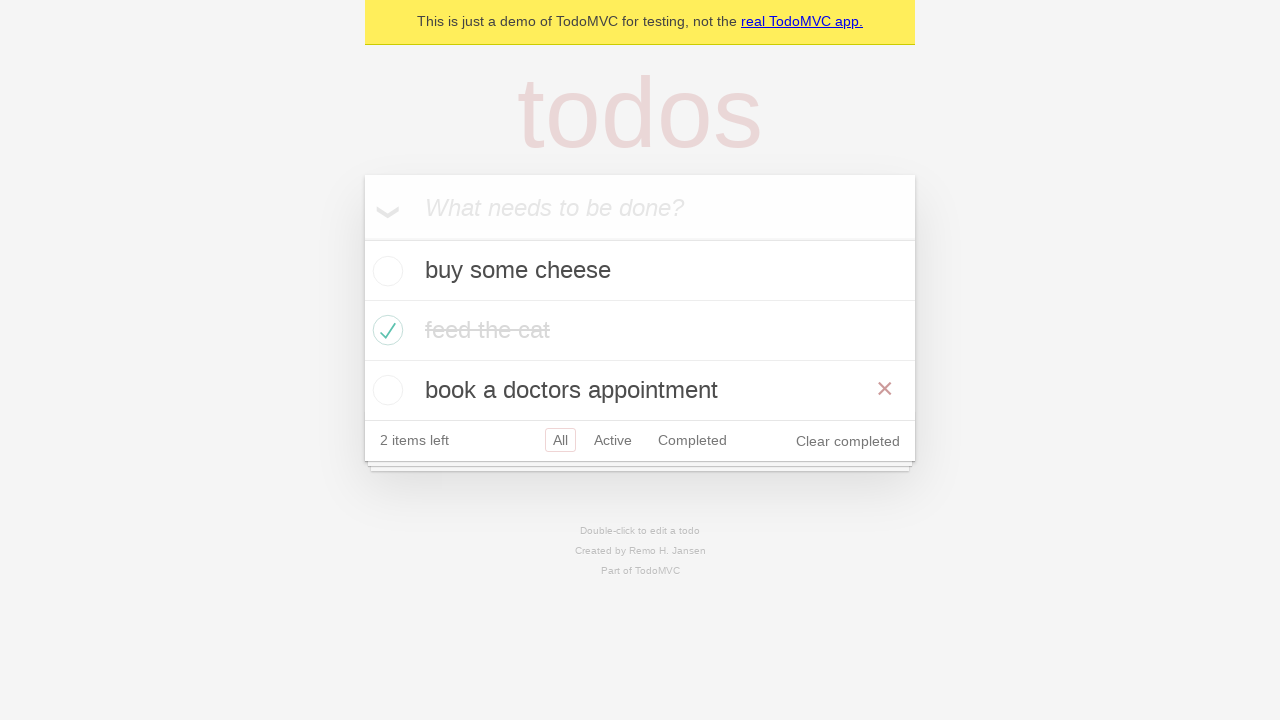

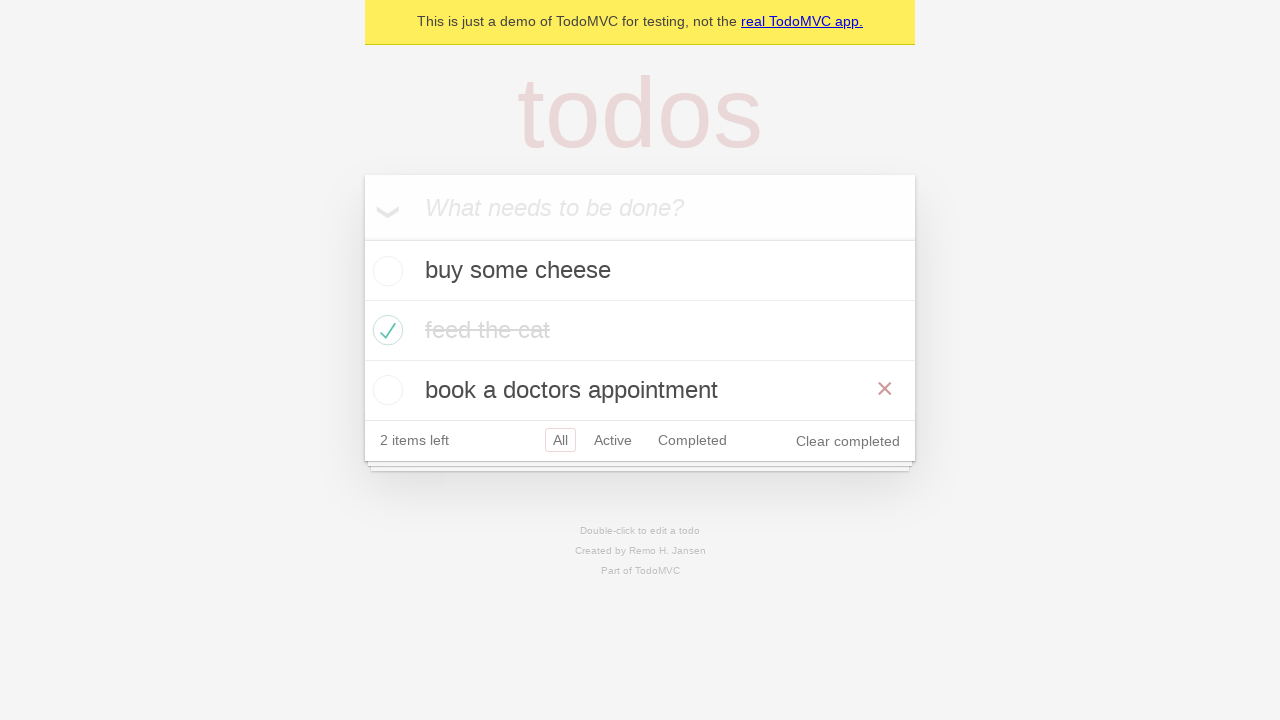